Tests scrolling functionality and verifies the sum of values in a table matches the displayed total amount

Starting URL: https://rahulshettyacademy.com/AutomationPractice/

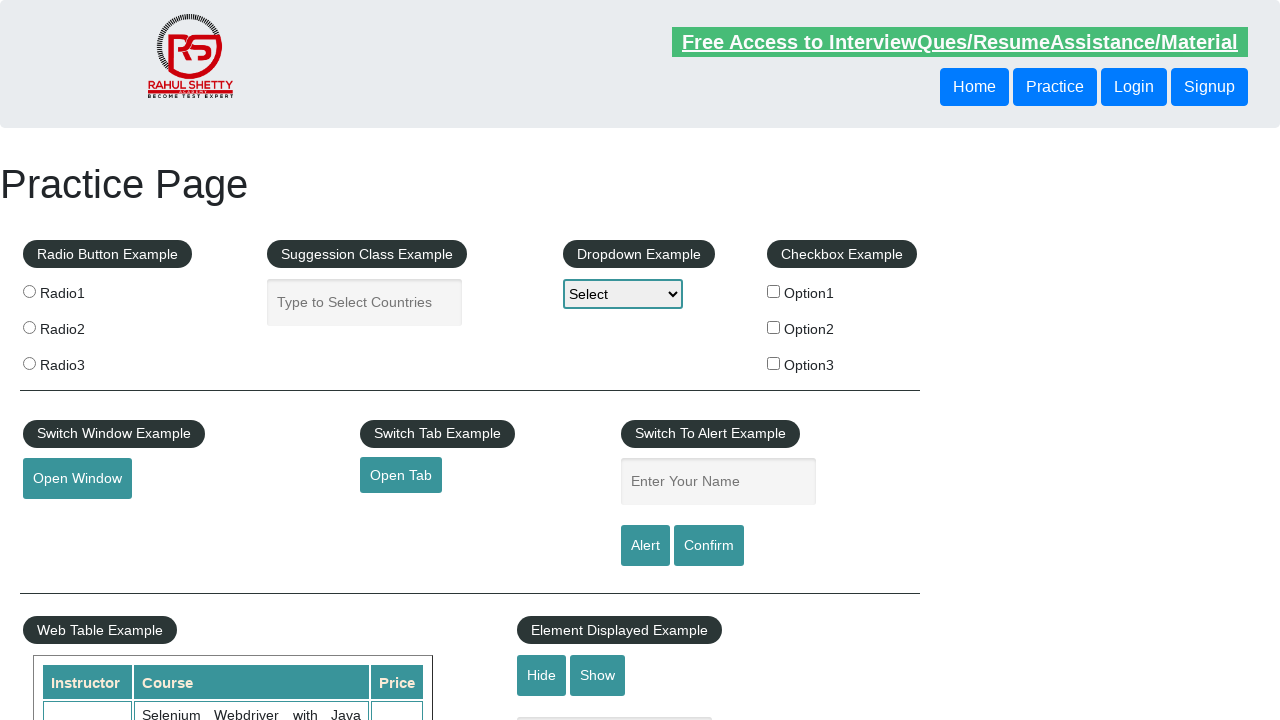

Scrolled down the page by 850 pixels
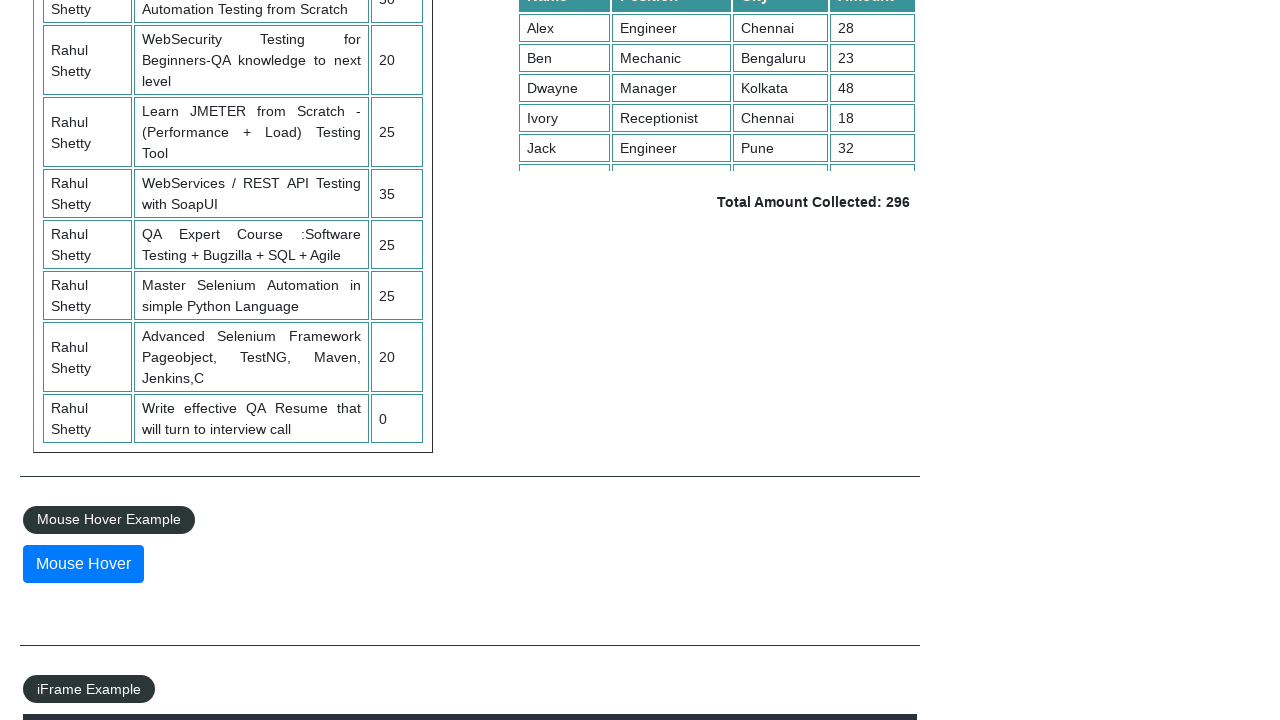

Scrolled table container to top position 5000
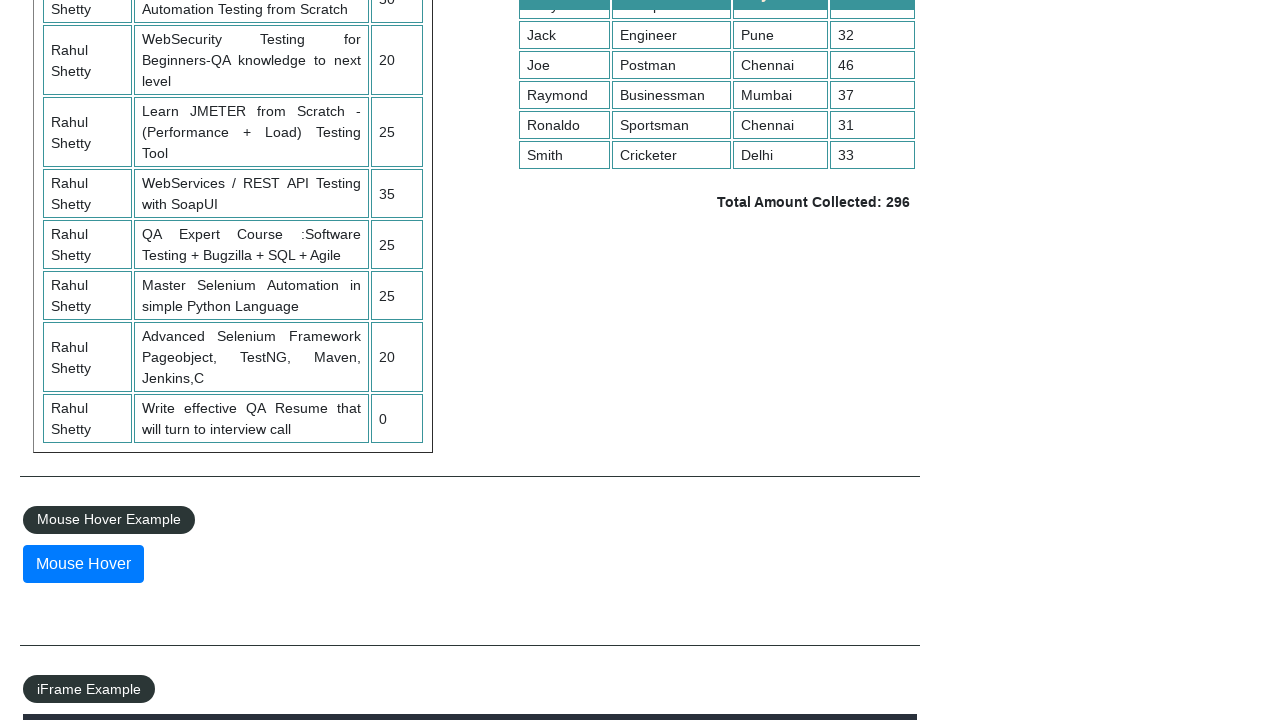

Retrieved all values from 4th column of table
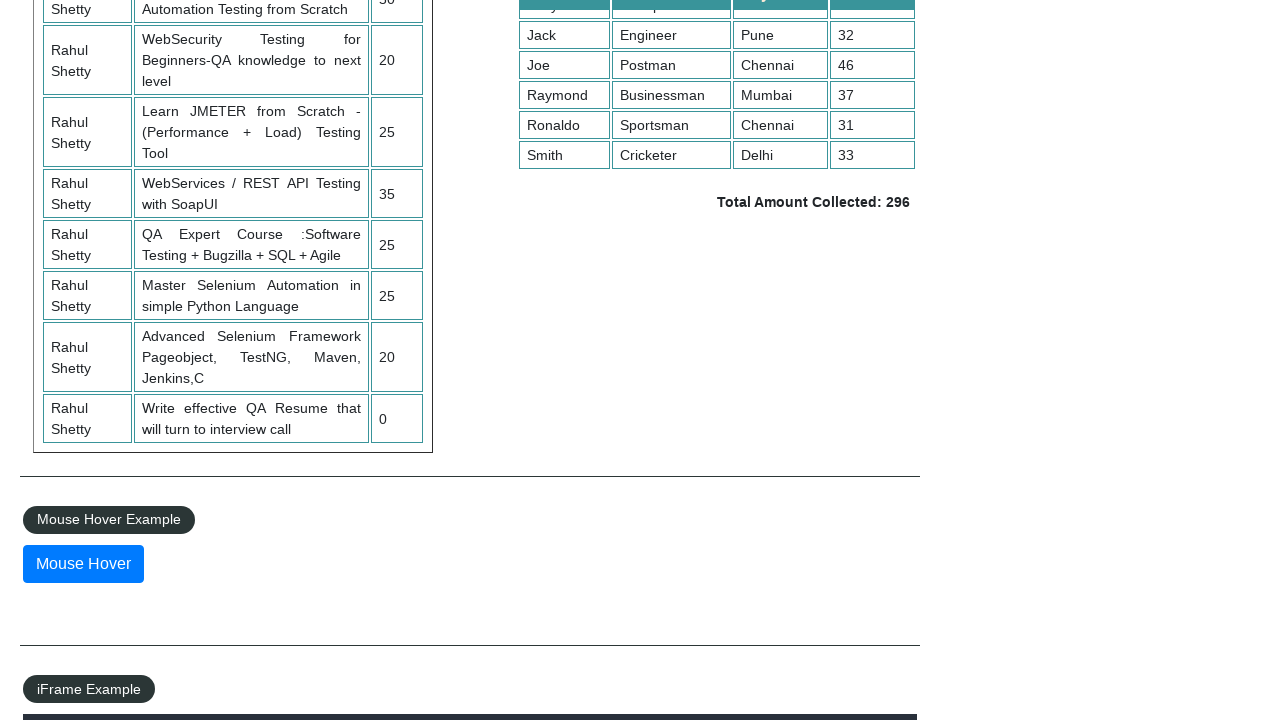

Calculated sum of table values: 296
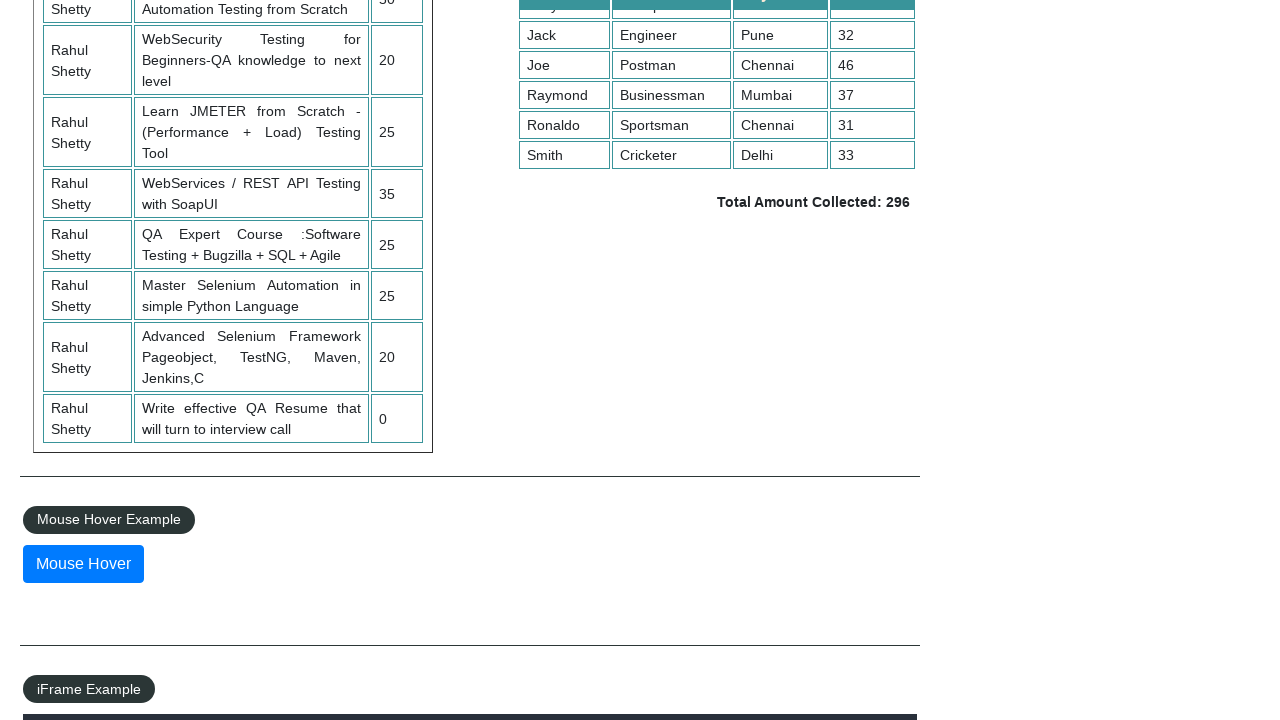

Retrieved displayed total amount text
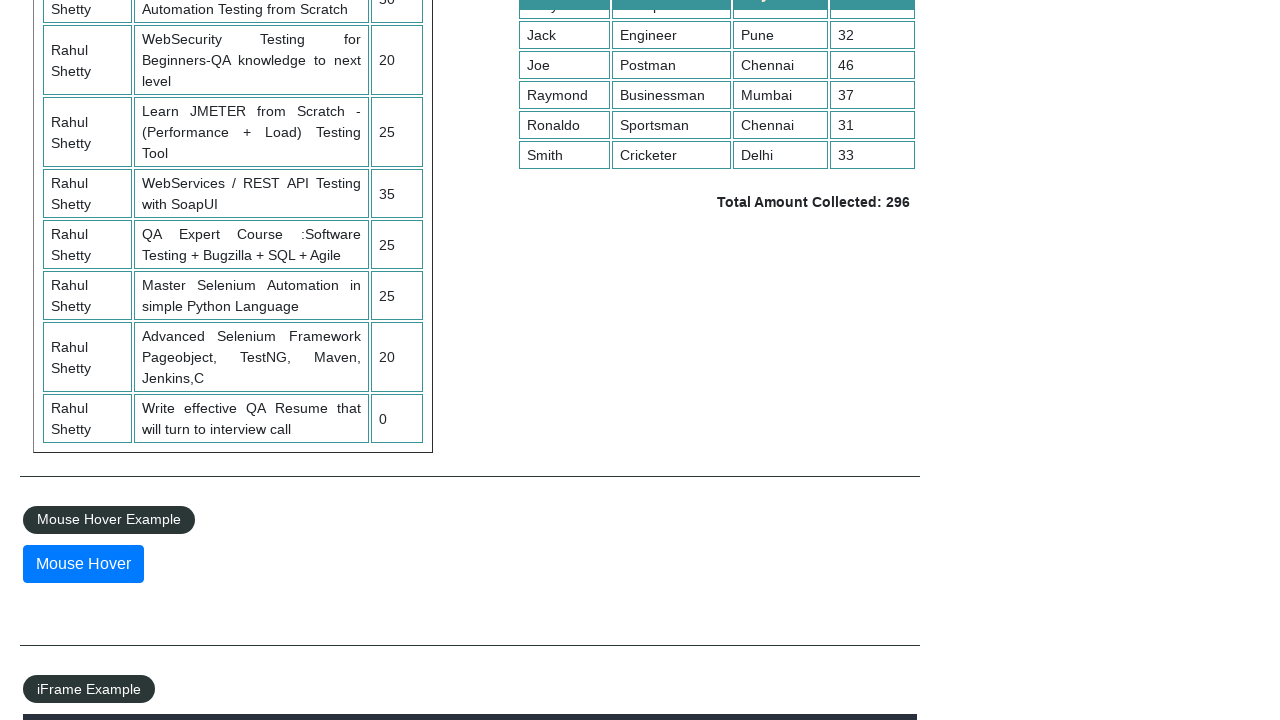

Parsed displayed total: 296
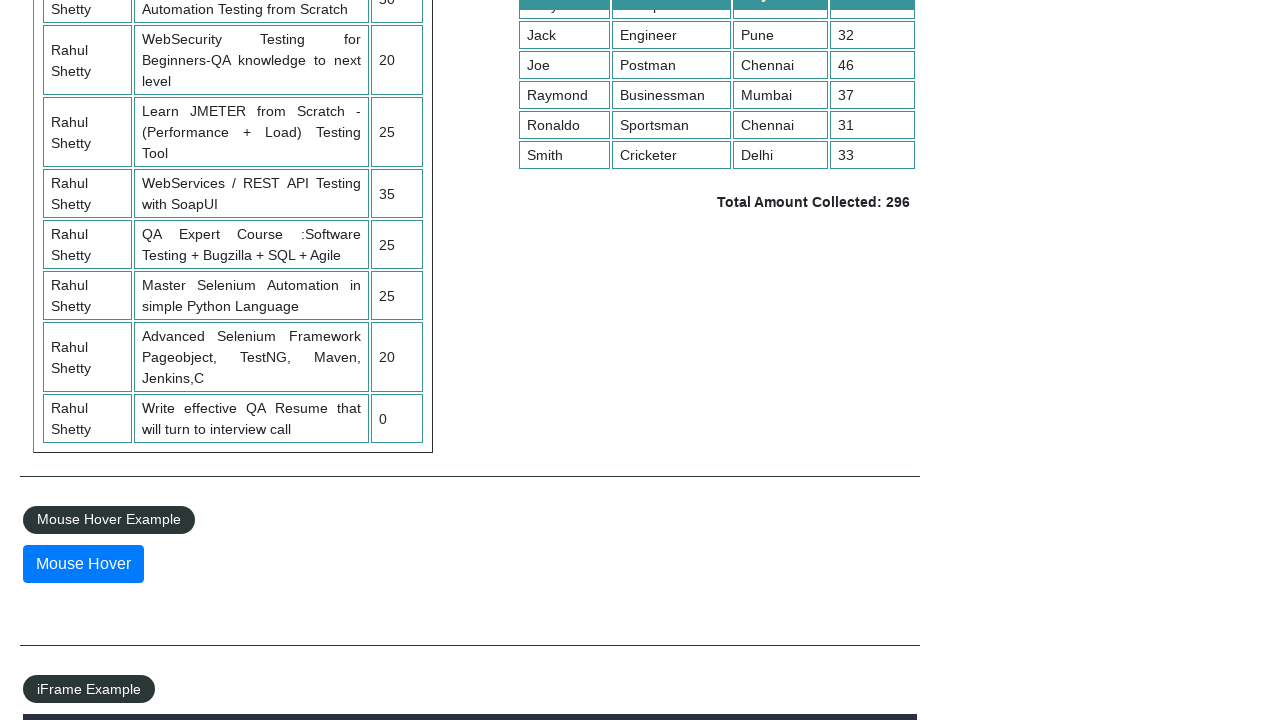

Verified calculated sum (296) matches displayed total (296)
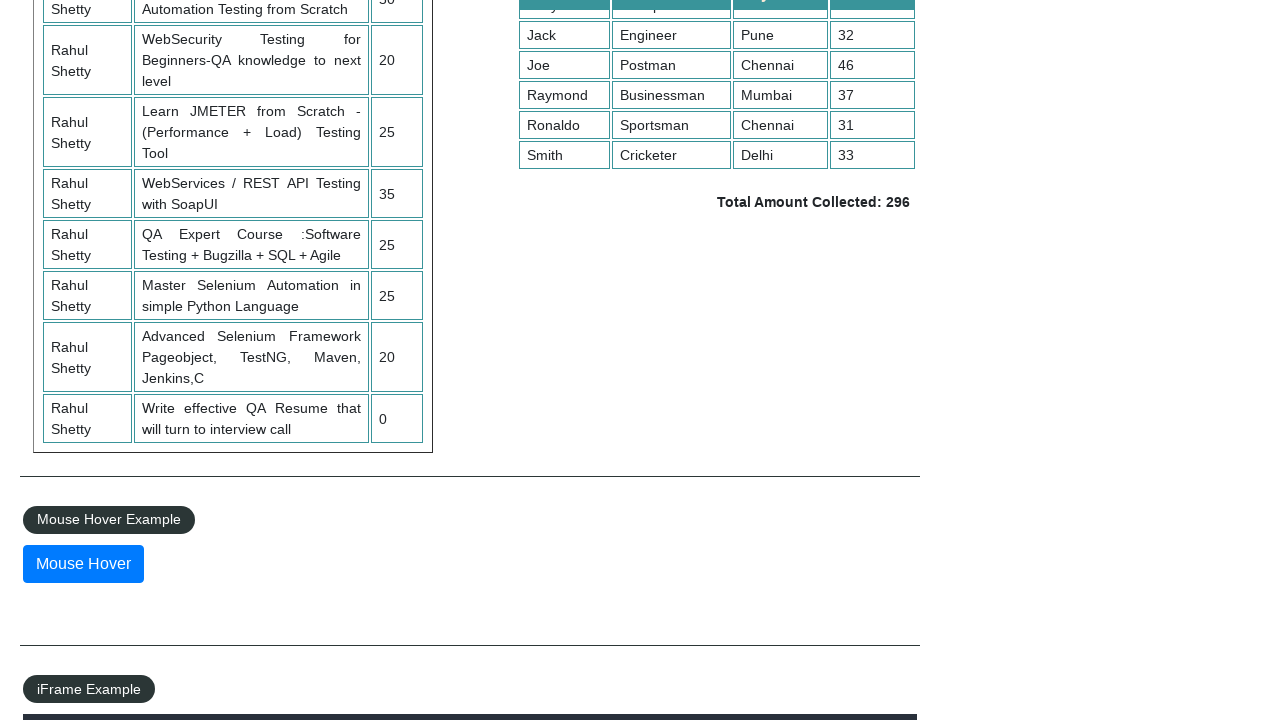

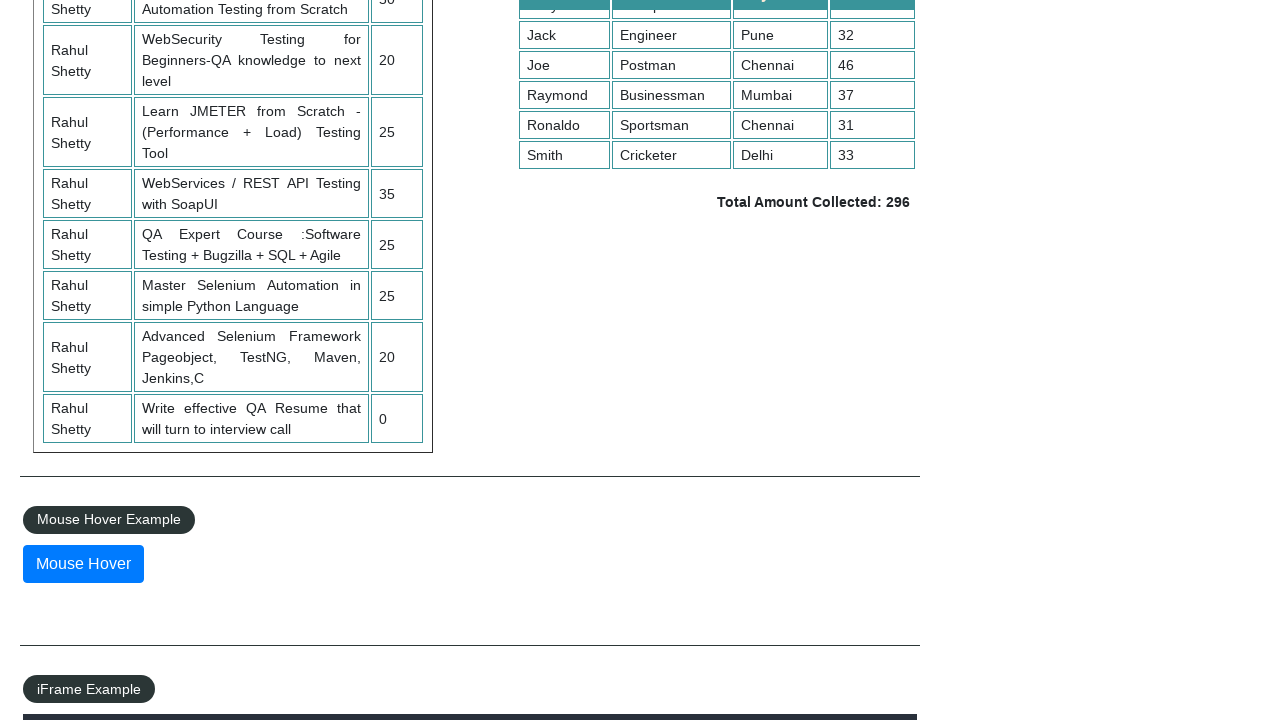